Tests that clicking the login button with an empty form displays the expected error message about username being required

Starting URL: https://www.saucedemo.com/

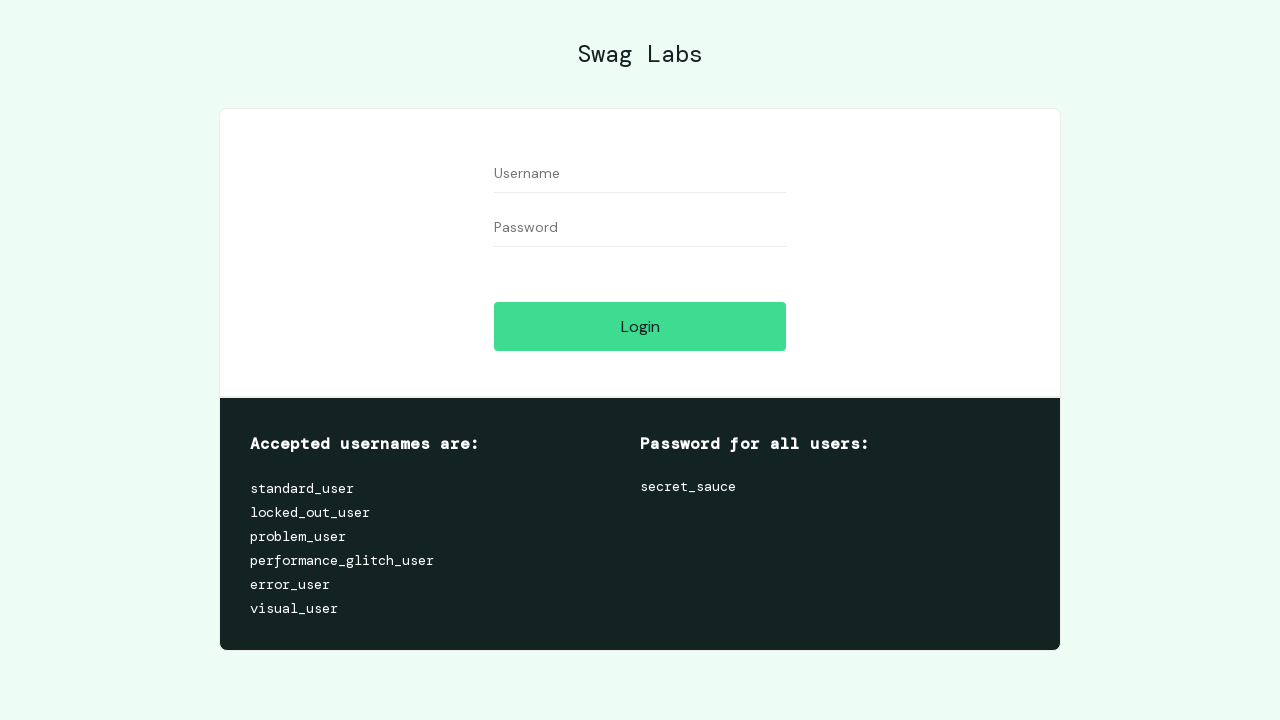

Clicked login button with empty form at (640, 326) on #login-button
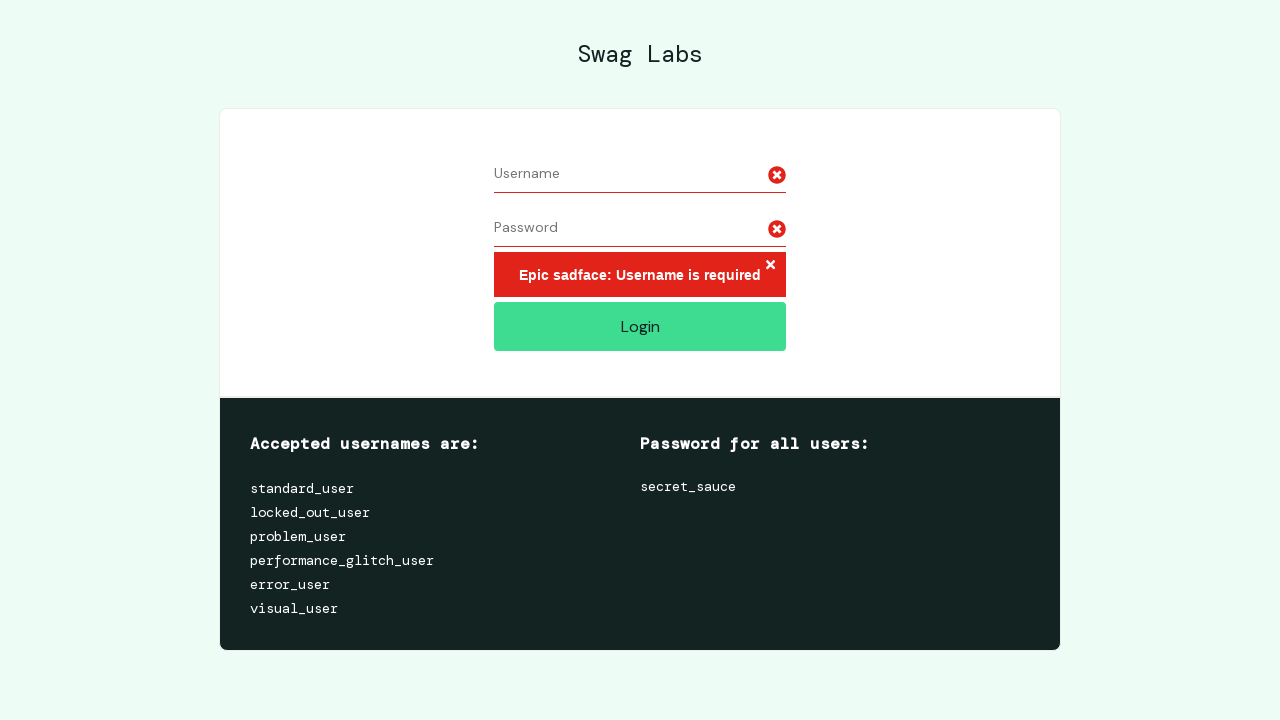

Retrieved error message text content
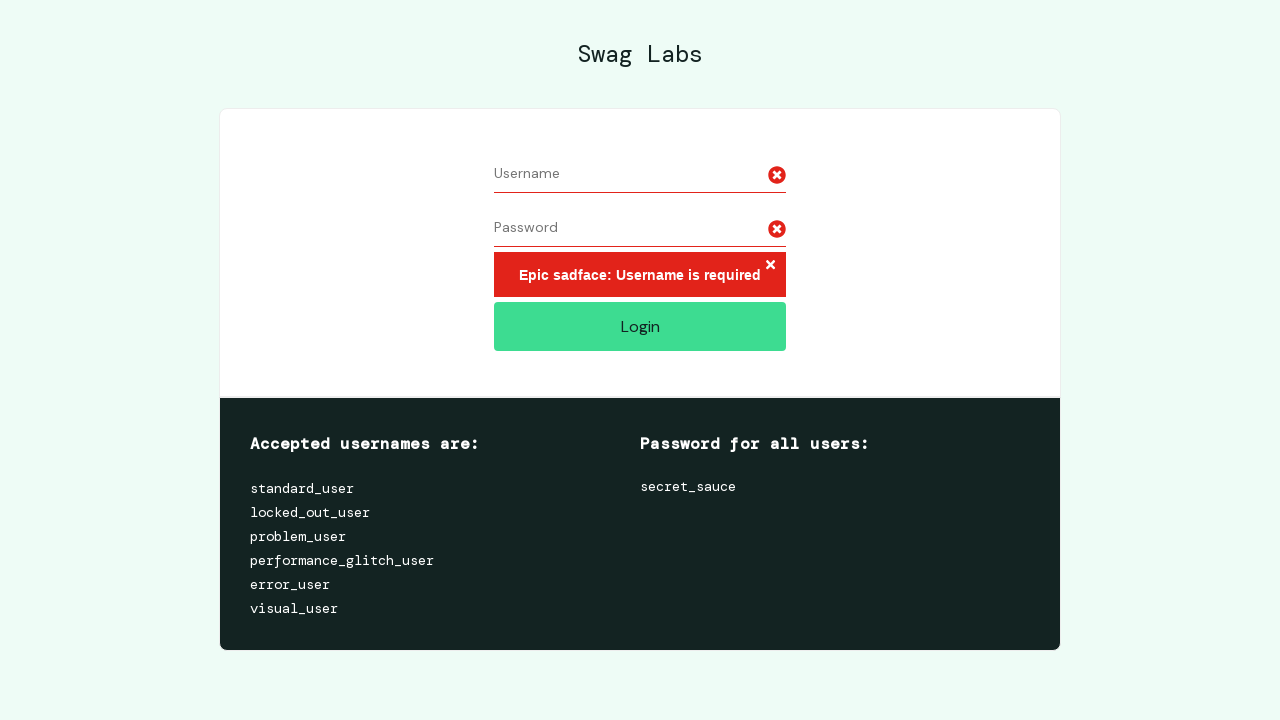

Verified error message displays 'Epic sadface: Username is required'
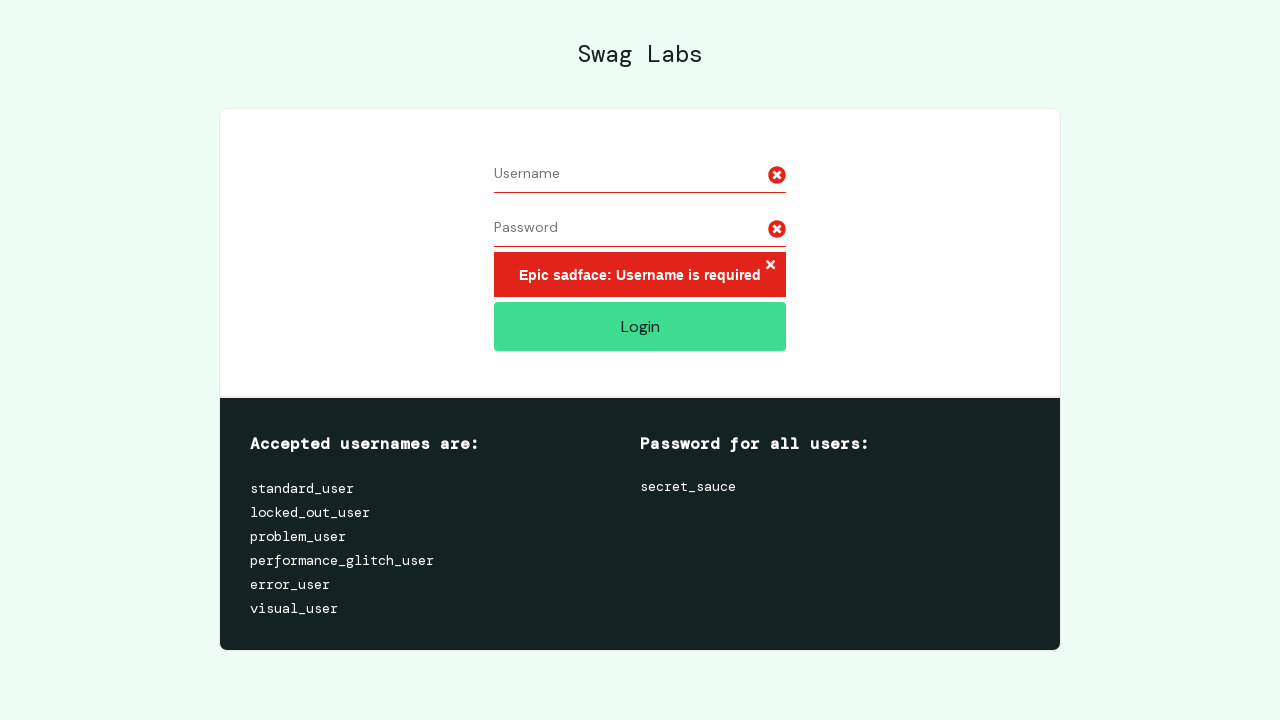

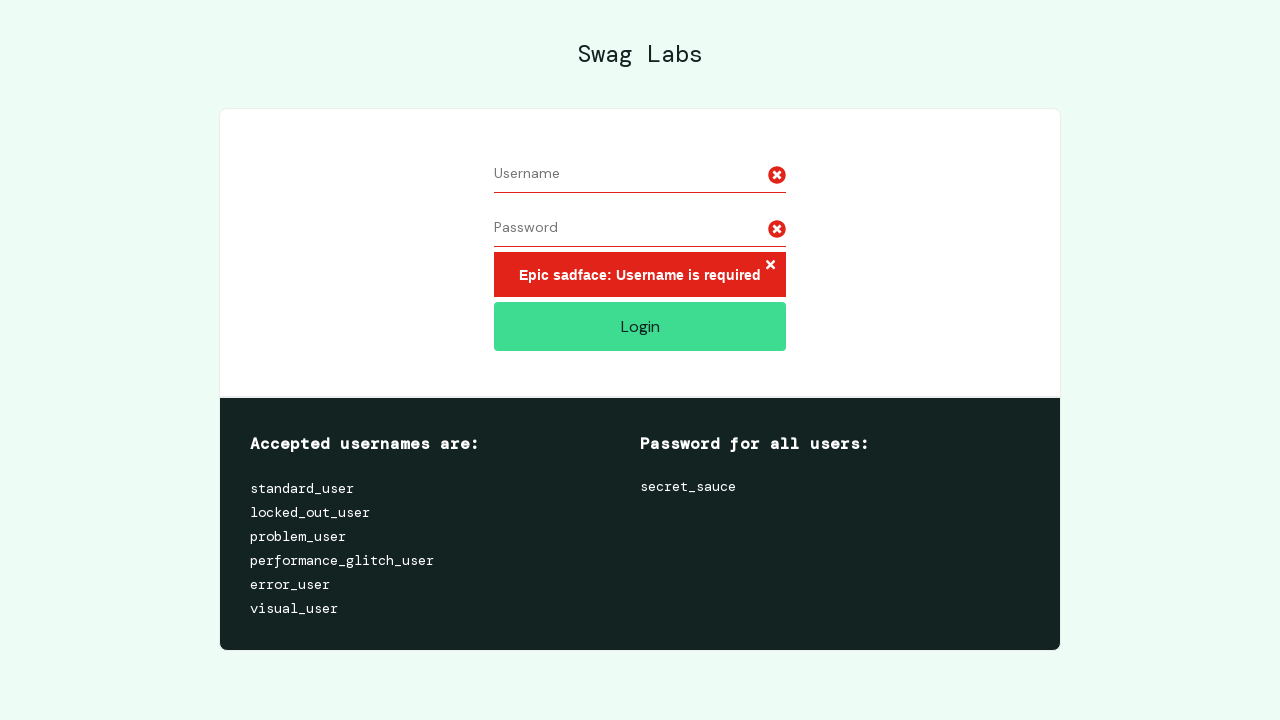